Tests that clicking the "Due" column header twice in table 1 sorts the dues in descending order by verifying values are sorted from highest to lowest

Starting URL: http://the-internet.herokuapp.com/tables

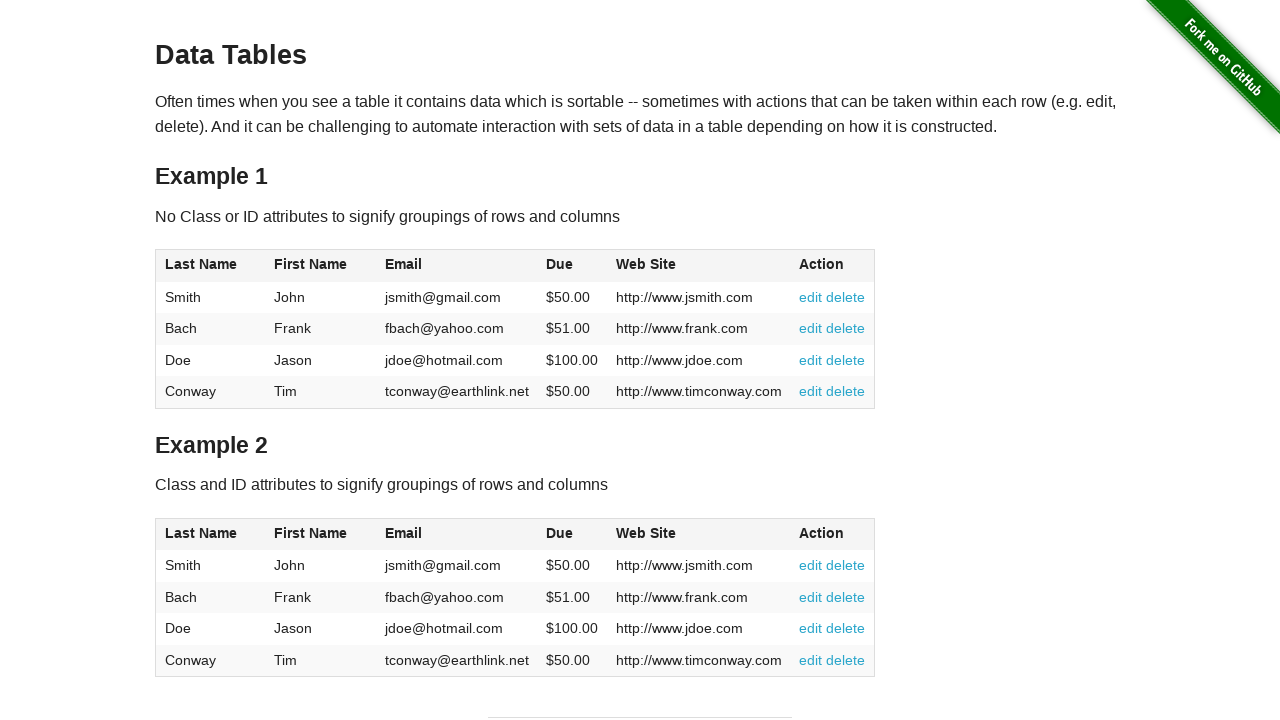

Clicked Due column header in table 1 (first click) at (572, 266) on #table1 thead tr th:nth-of-type(4)
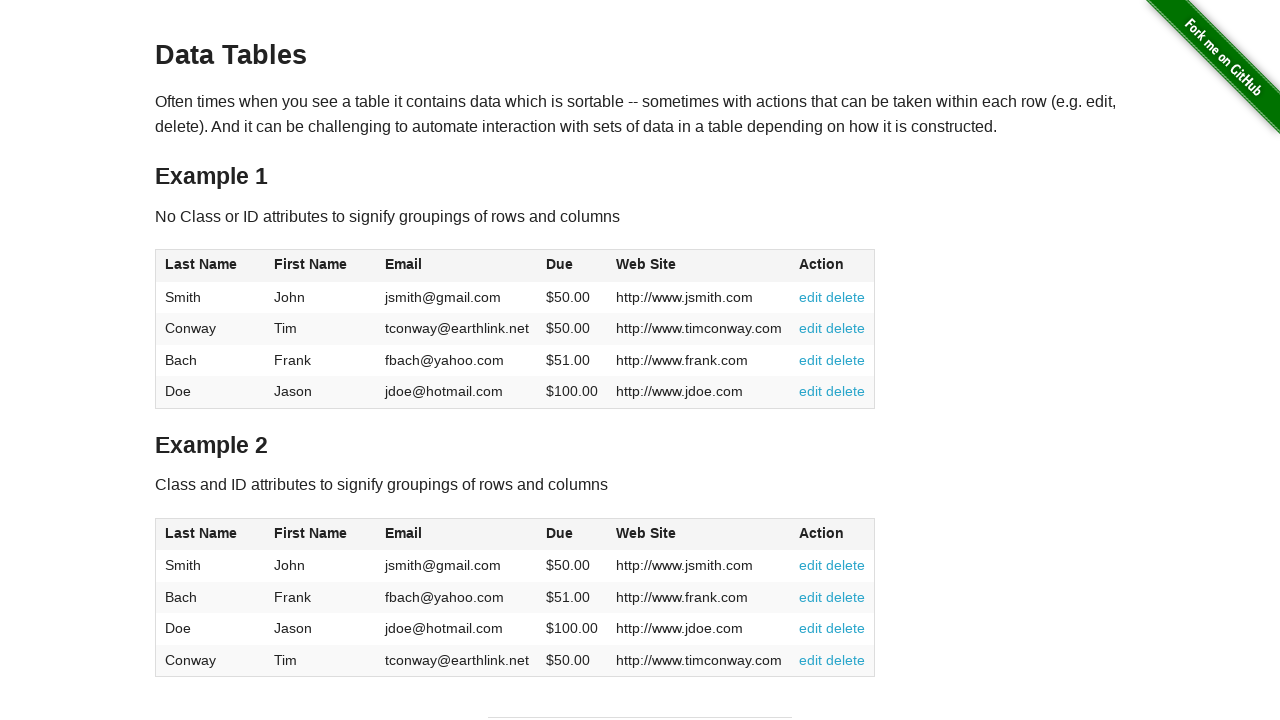

Clicked Due column header in table 1 (second click to sort descending) at (572, 266) on #table1 thead tr th:nth-of-type(4)
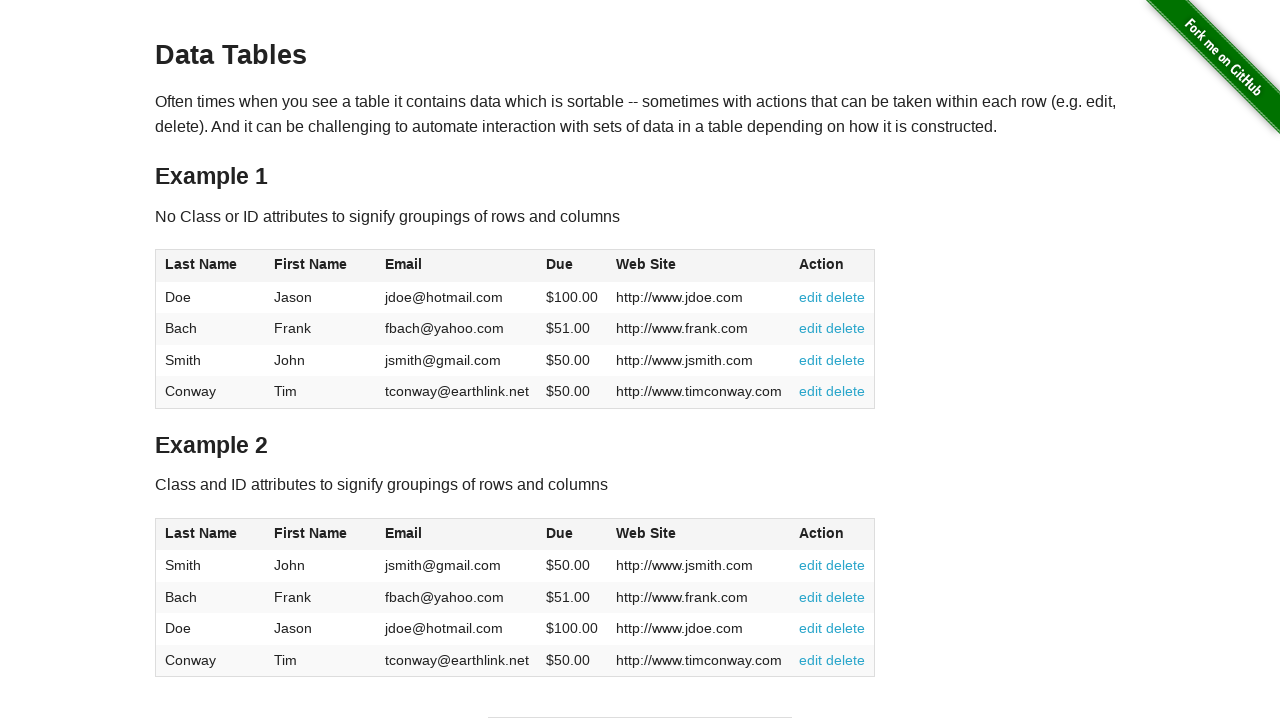

Table 1 body rows with Due column loaded
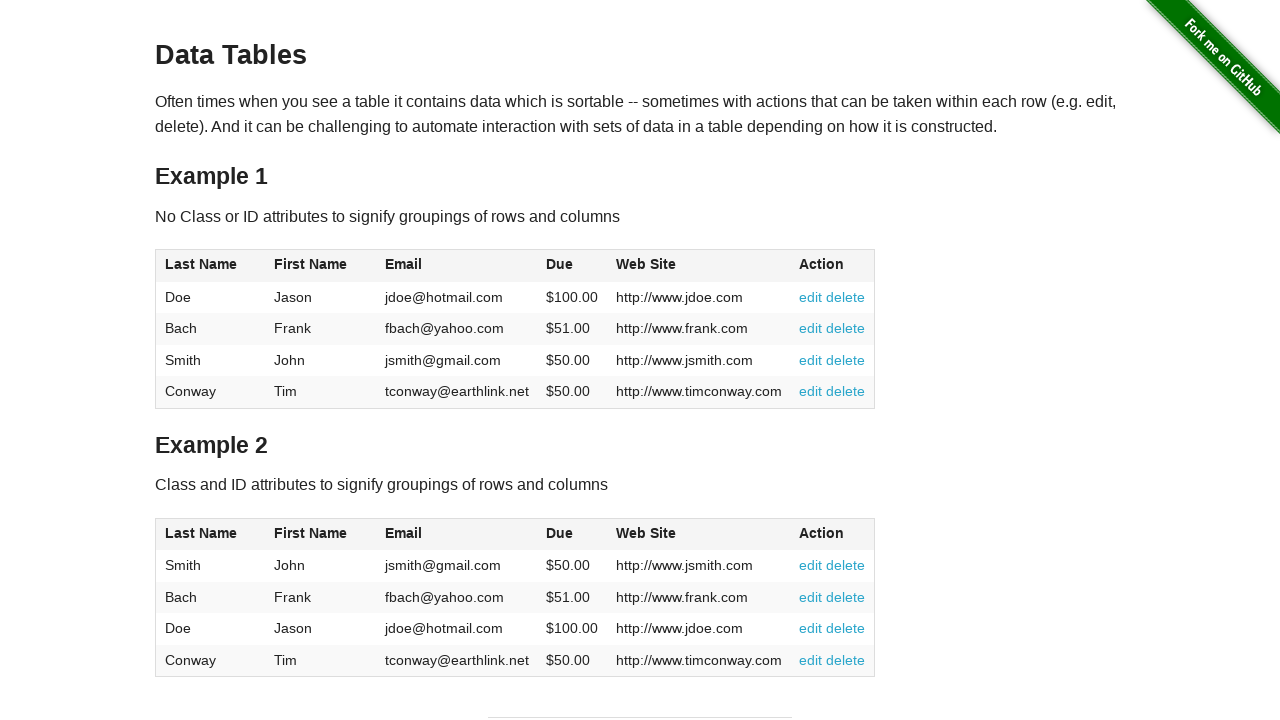

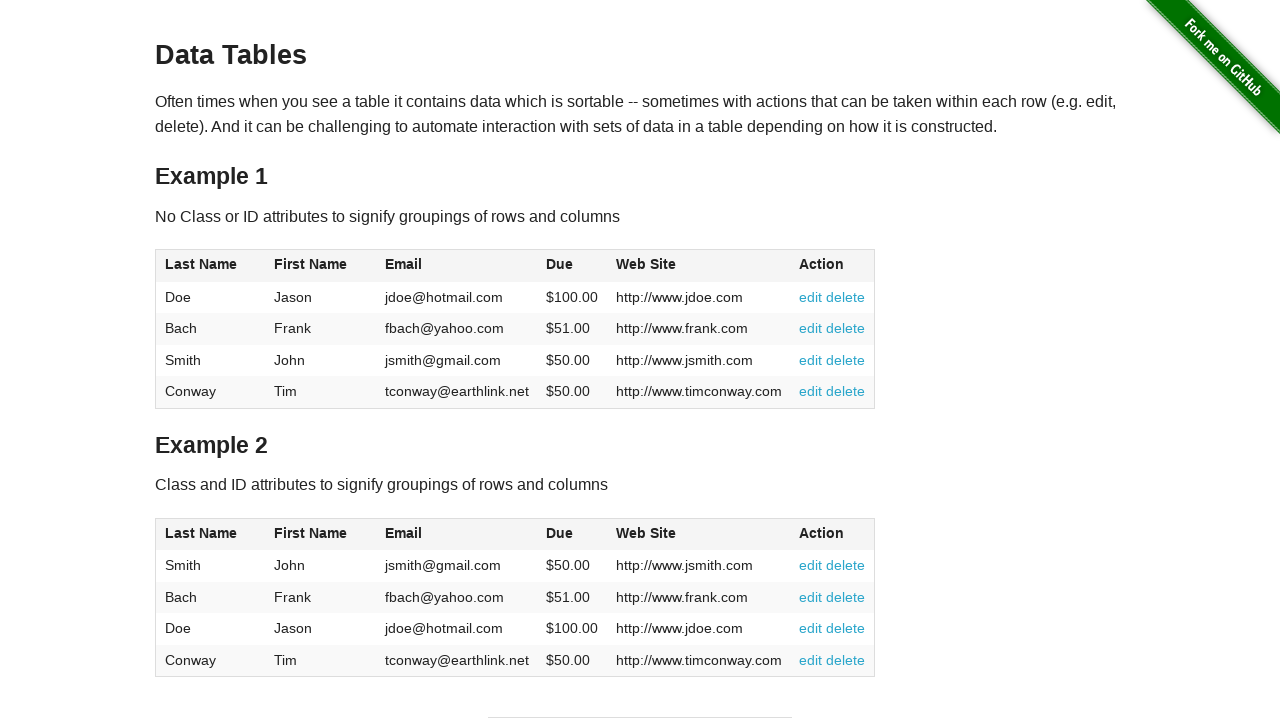